Tests the Random.org integer generator form by filling in parameters (number of integers, min/max values, columns) and submitting to generate random numbers, then waits for results.

Starting URL: https://www.random.org/integers/

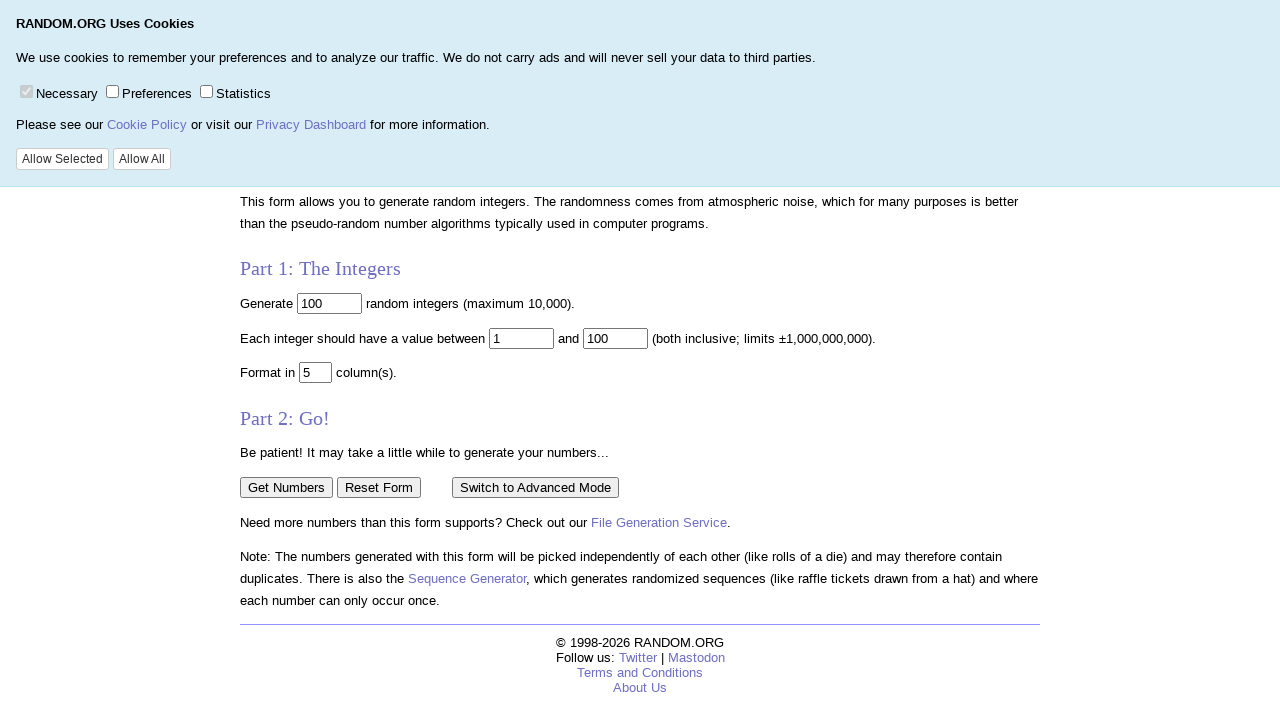

Cleared the number of integers field on input[name='num']
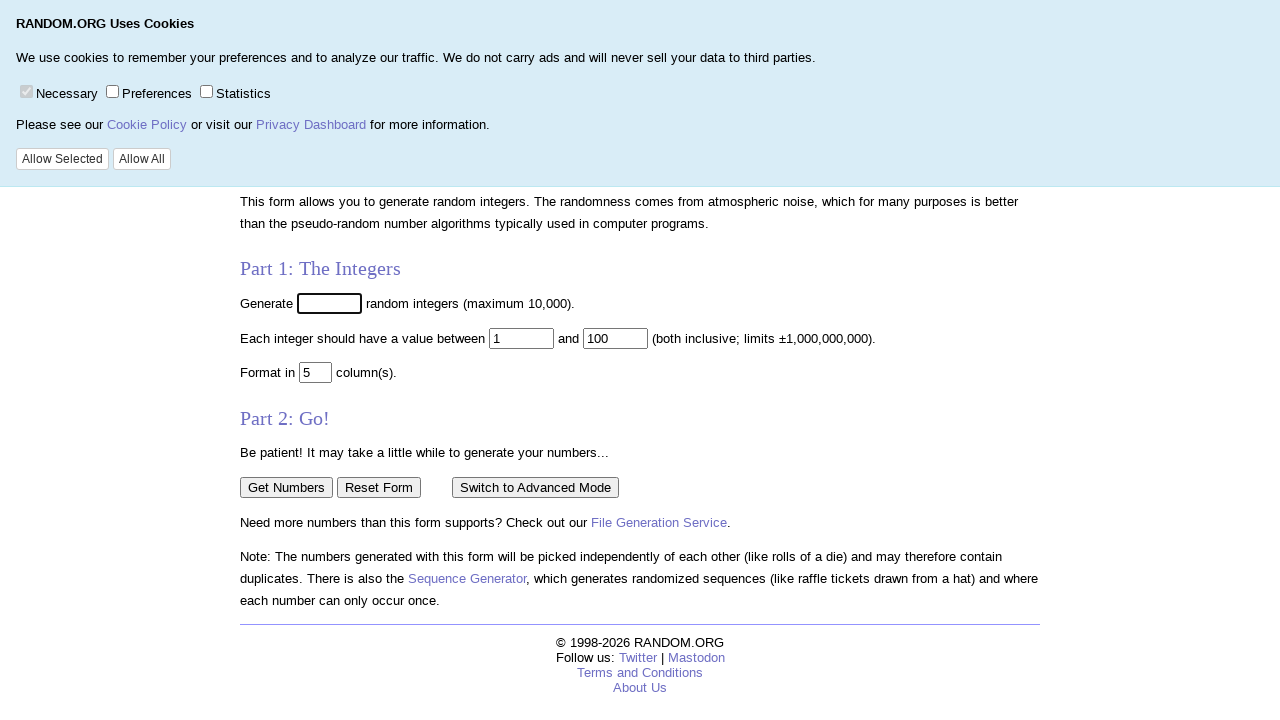

Filled number of integers field with '33' on input[name='num']
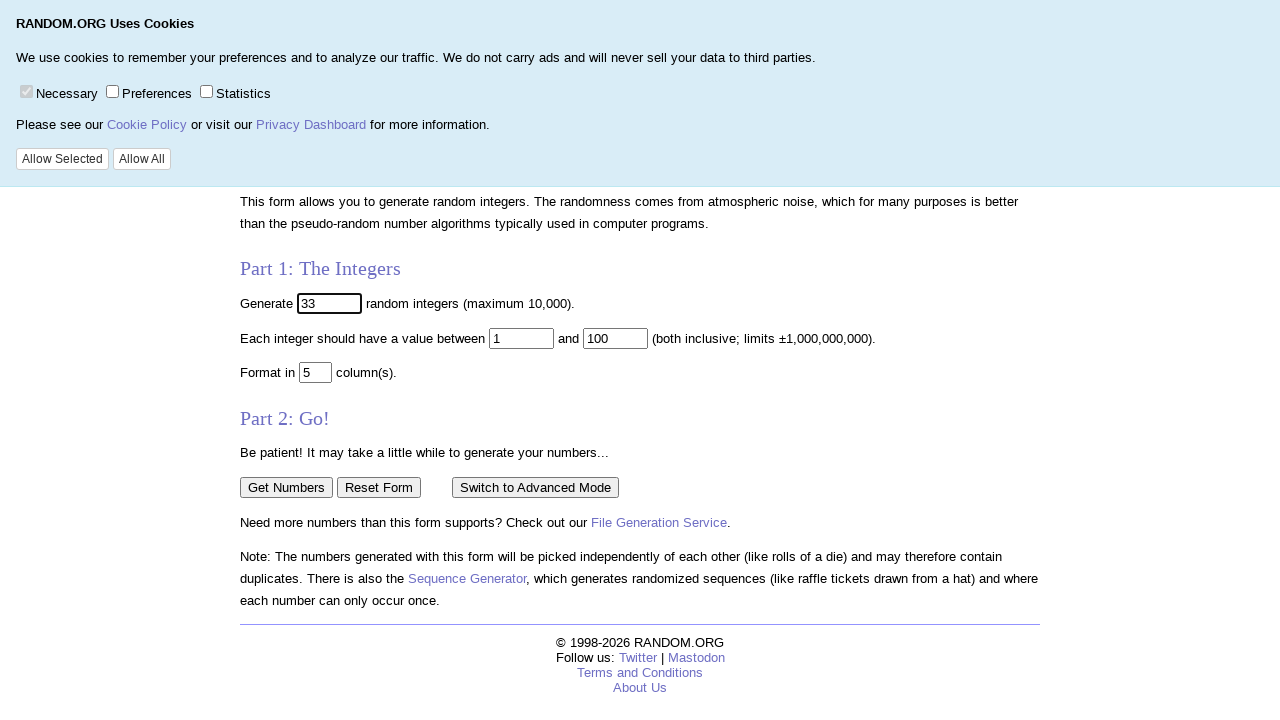

Cleared the minimum value field on input[name='min']
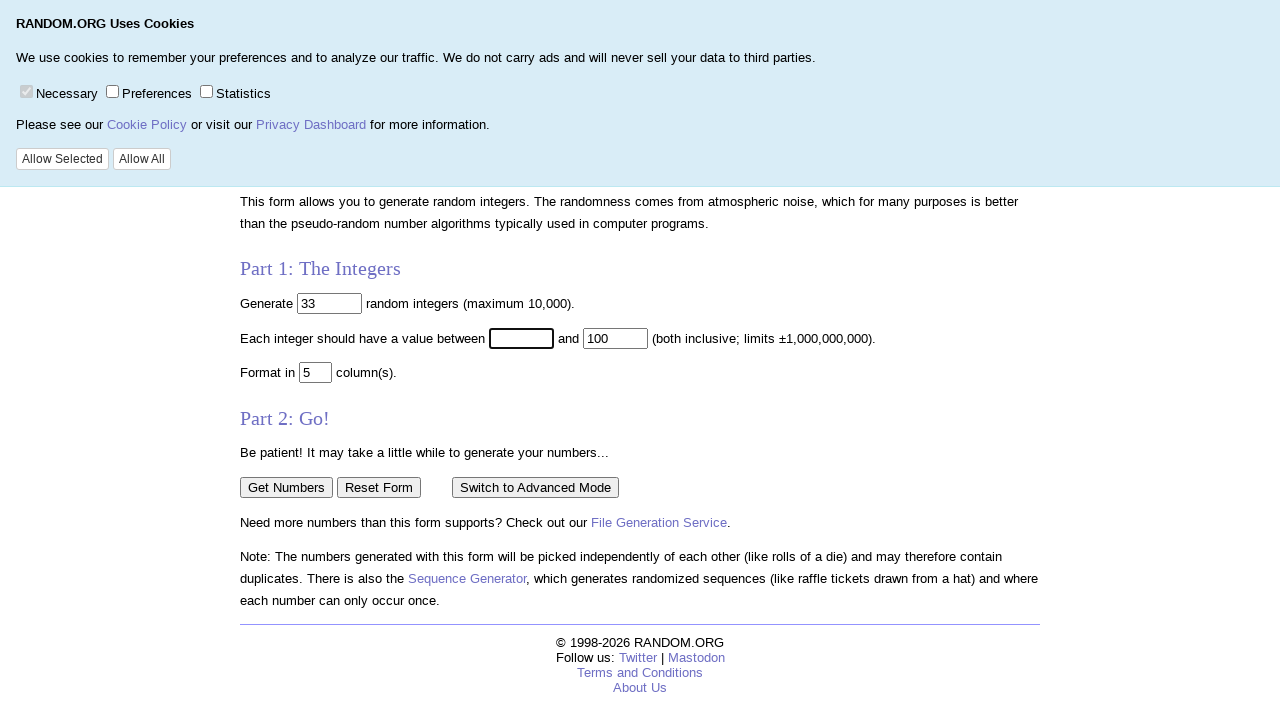

Filled minimum value field with '99' on input[name='min']
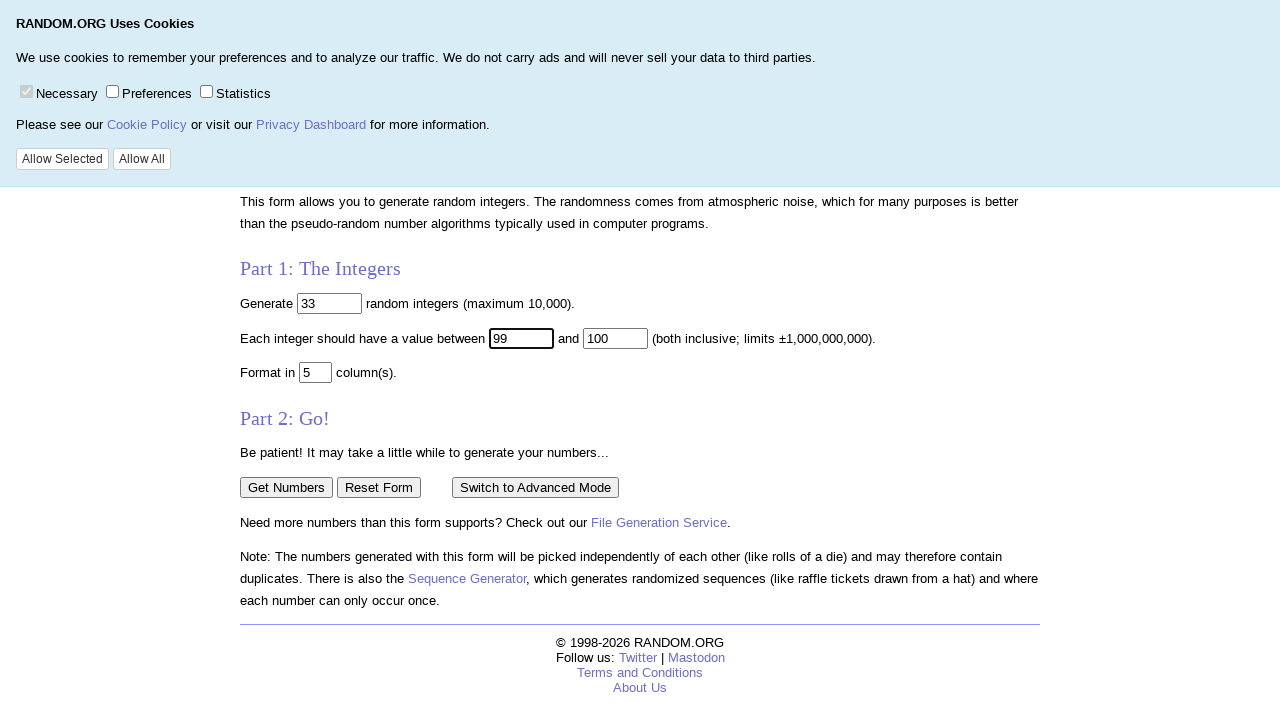

Cleared the maximum value field on input[name='max']
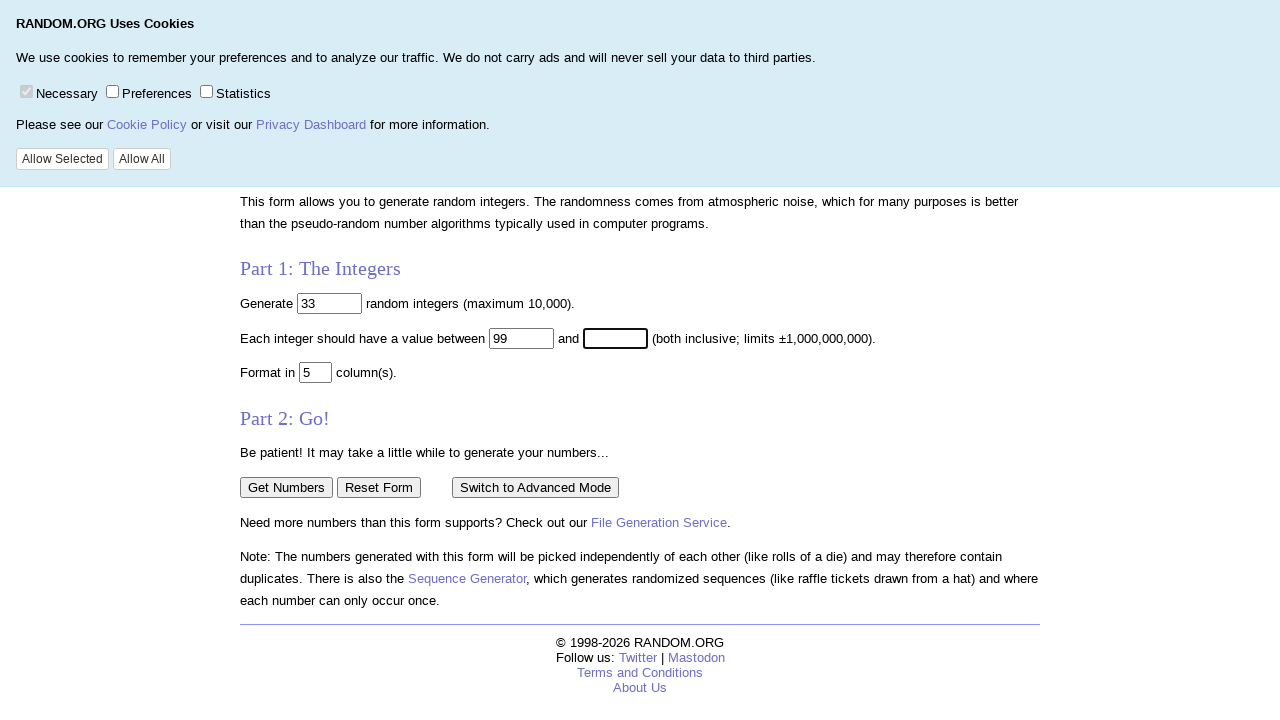

Filled maximum value field with '200' on input[name='max']
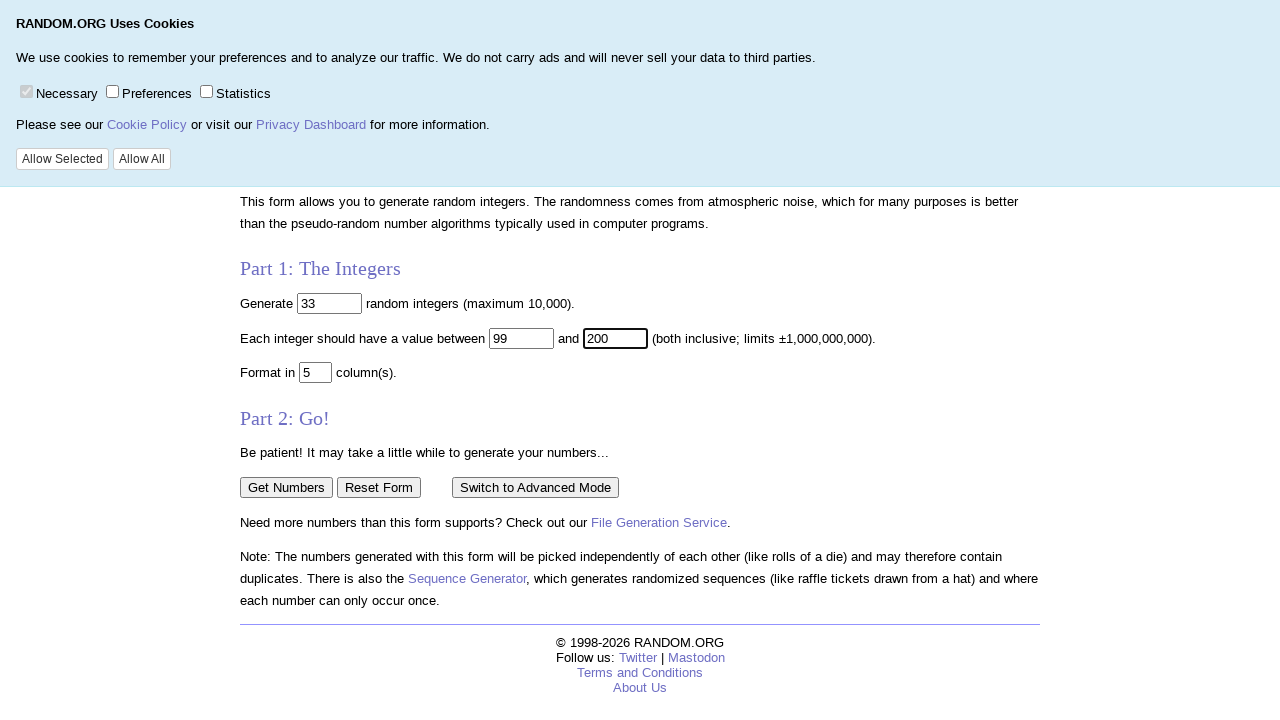

Cleared the columns field on input[name='col']
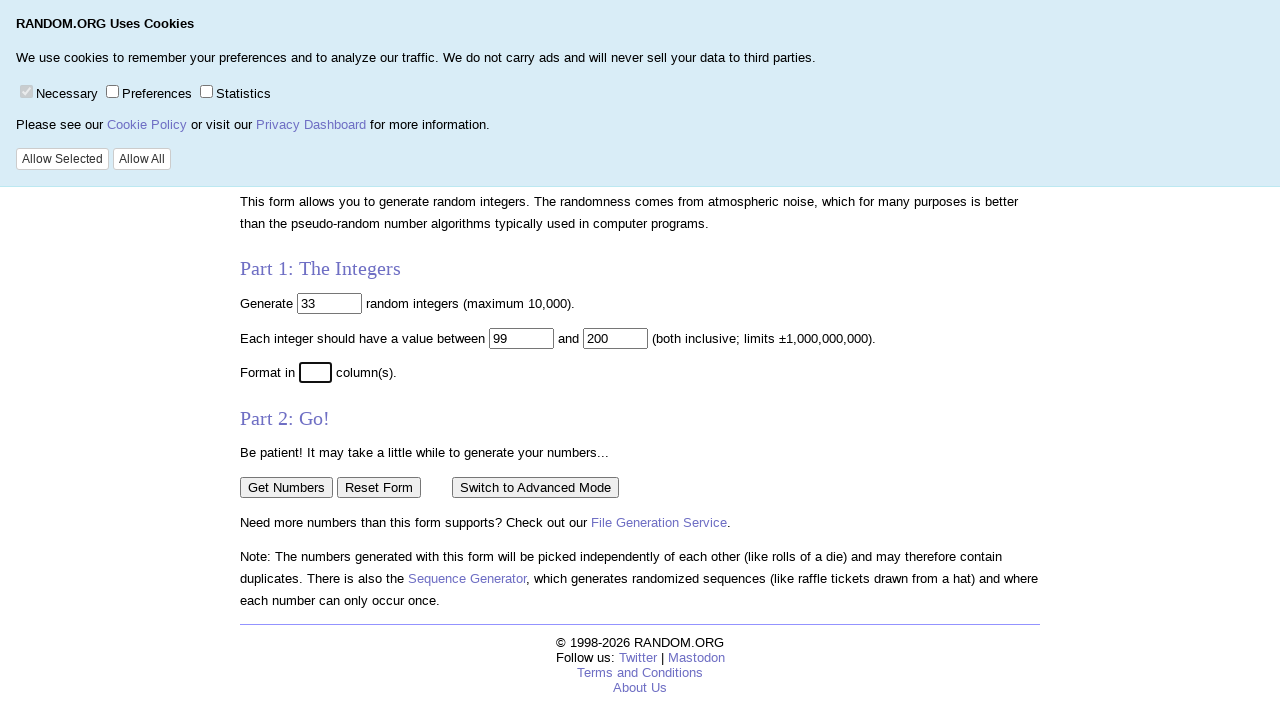

Filled columns field with '5' on input[name='col']
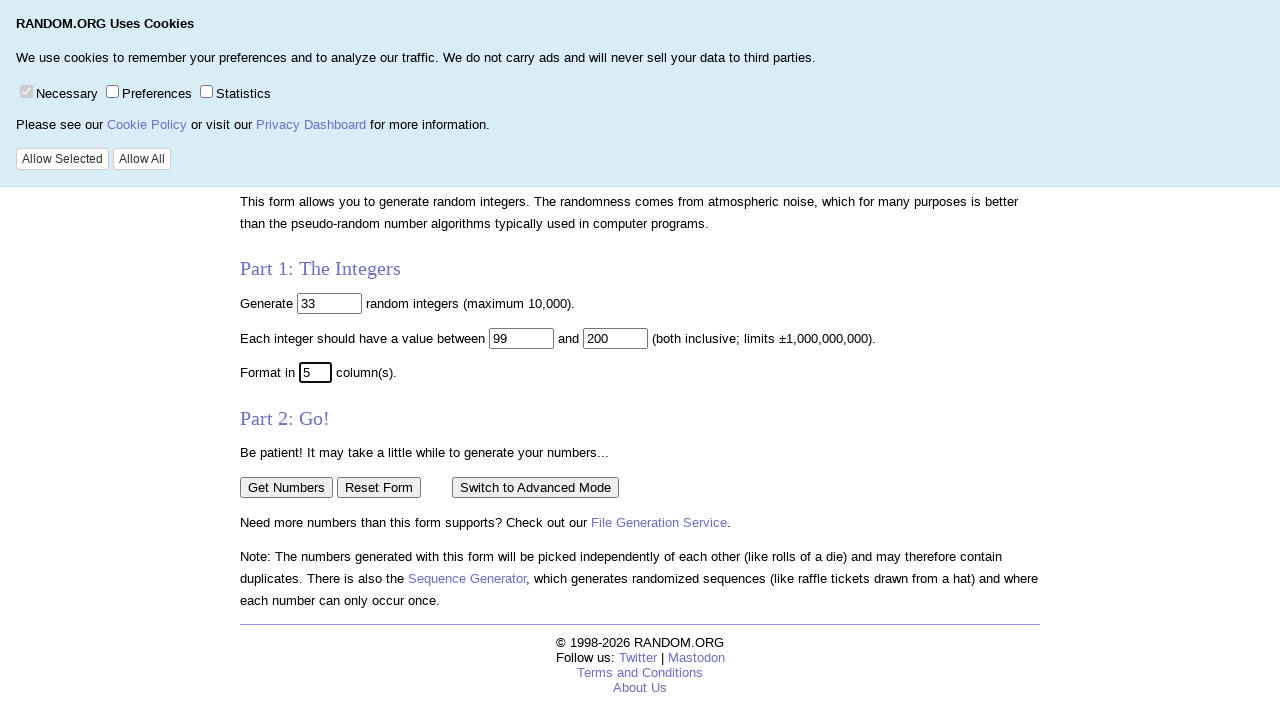

Clicked 'Get Numbers' button to generate random integers at (286, 487) on input[value='Get Numbers']
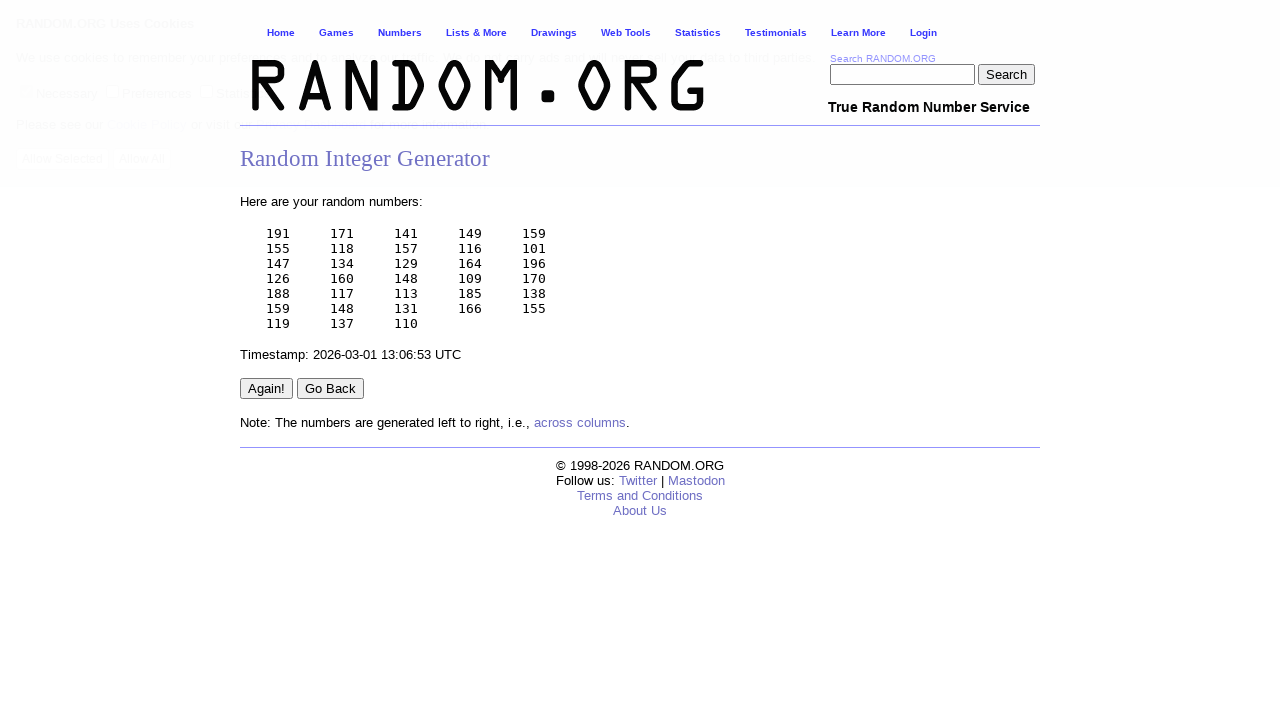

Random number results loaded and displayed
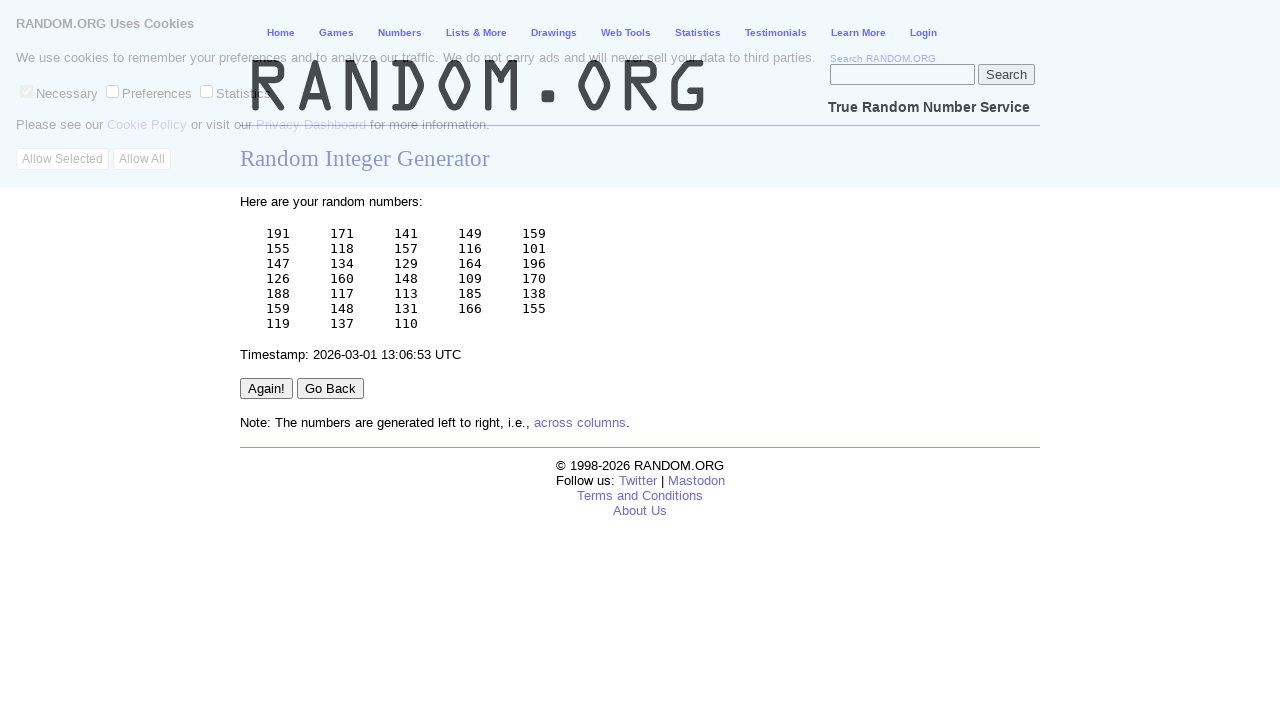

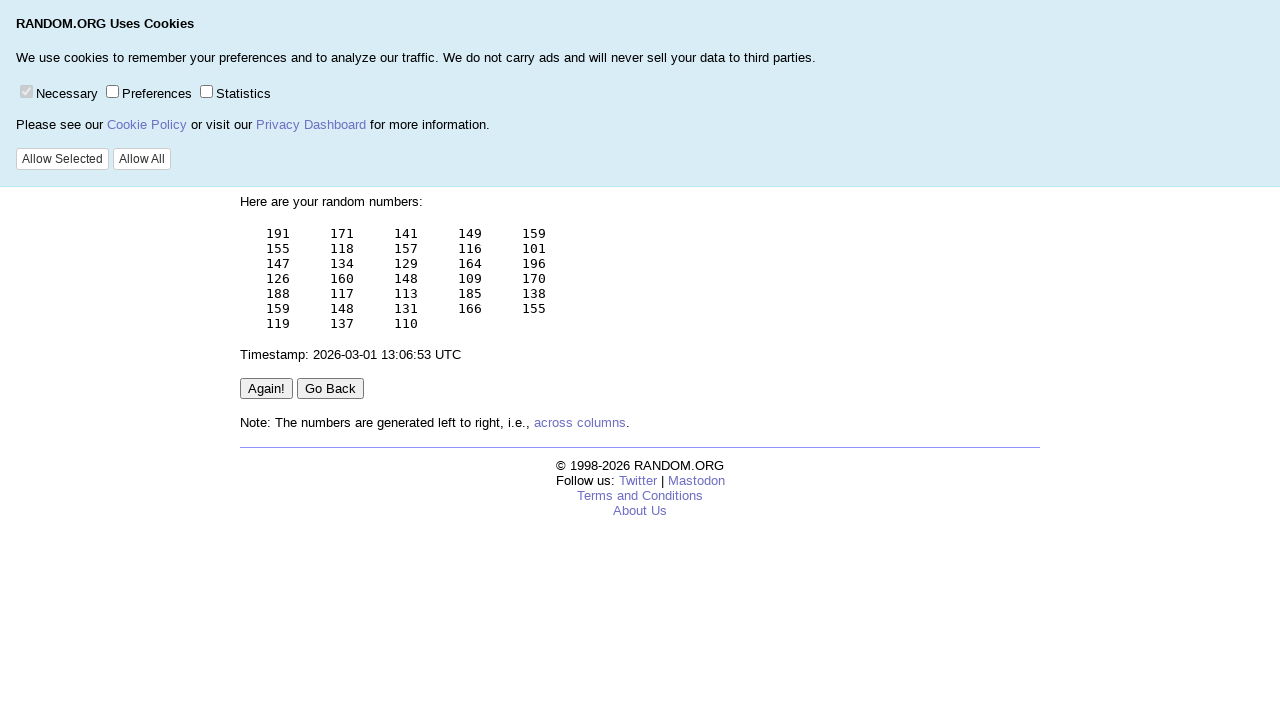